Tests that the currently applied filter is highlighted in the filter links

Starting URL: https://demo.playwright.dev/todomvc

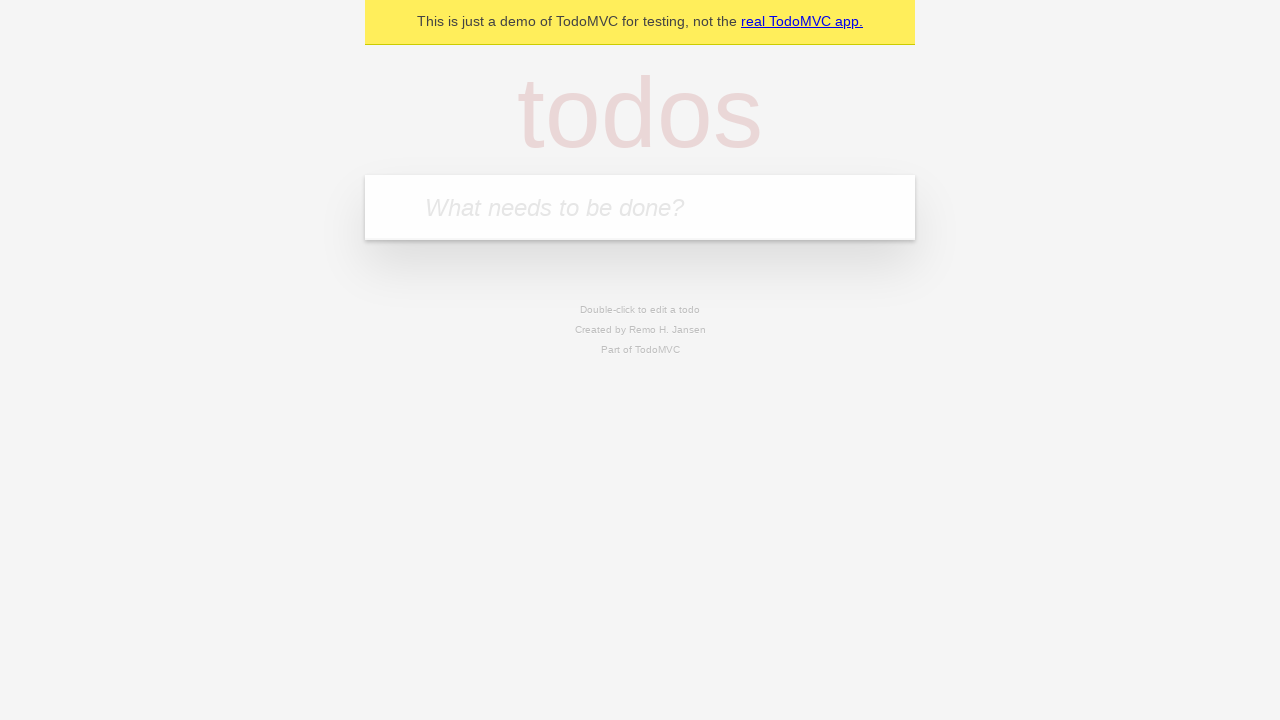

Filled todo input with 'buy some cheese' on internal:attr=[placeholder="What needs to be done?"i]
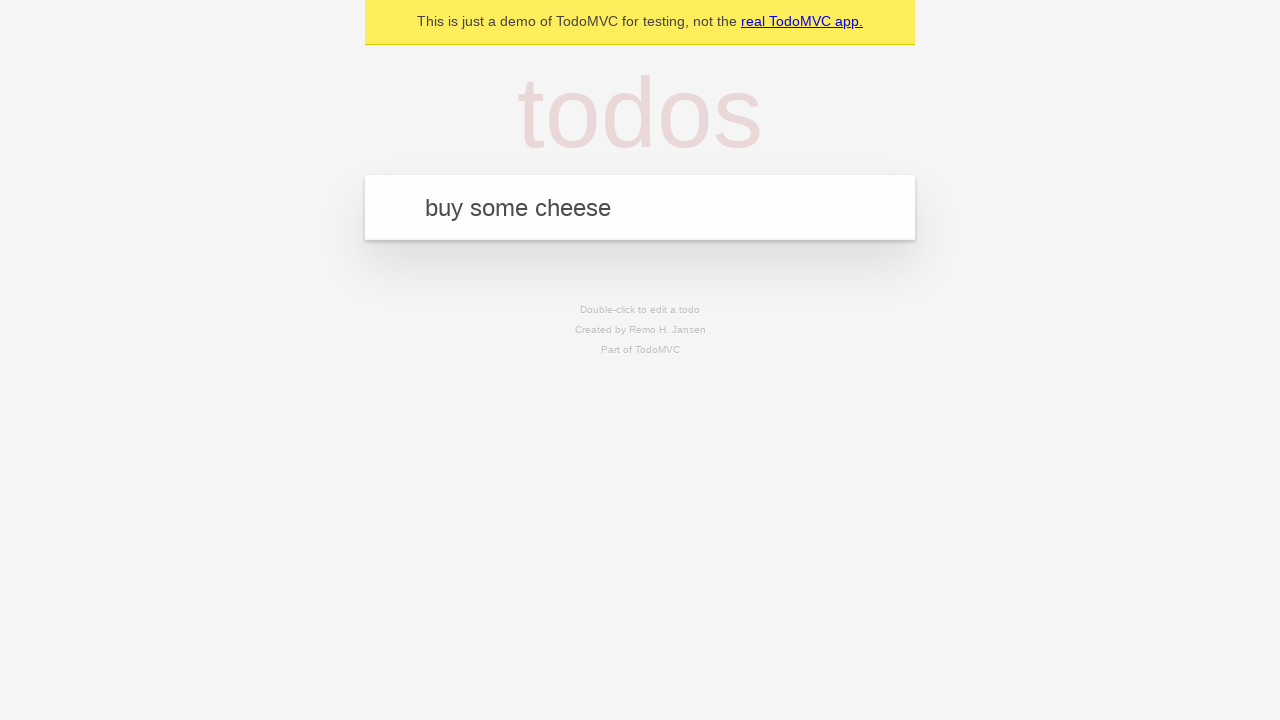

Pressed Enter to create todo 'buy some cheese' on internal:attr=[placeholder="What needs to be done?"i]
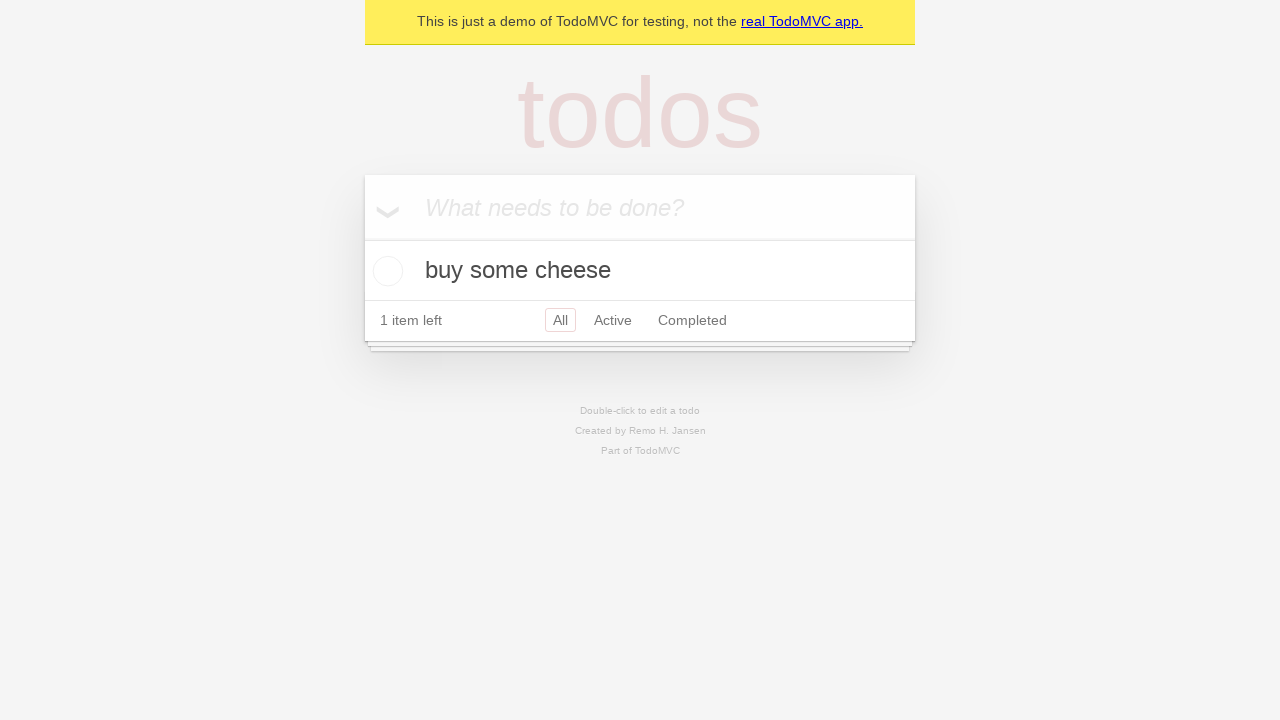

Filled todo input with 'feed the cat' on internal:attr=[placeholder="What needs to be done?"i]
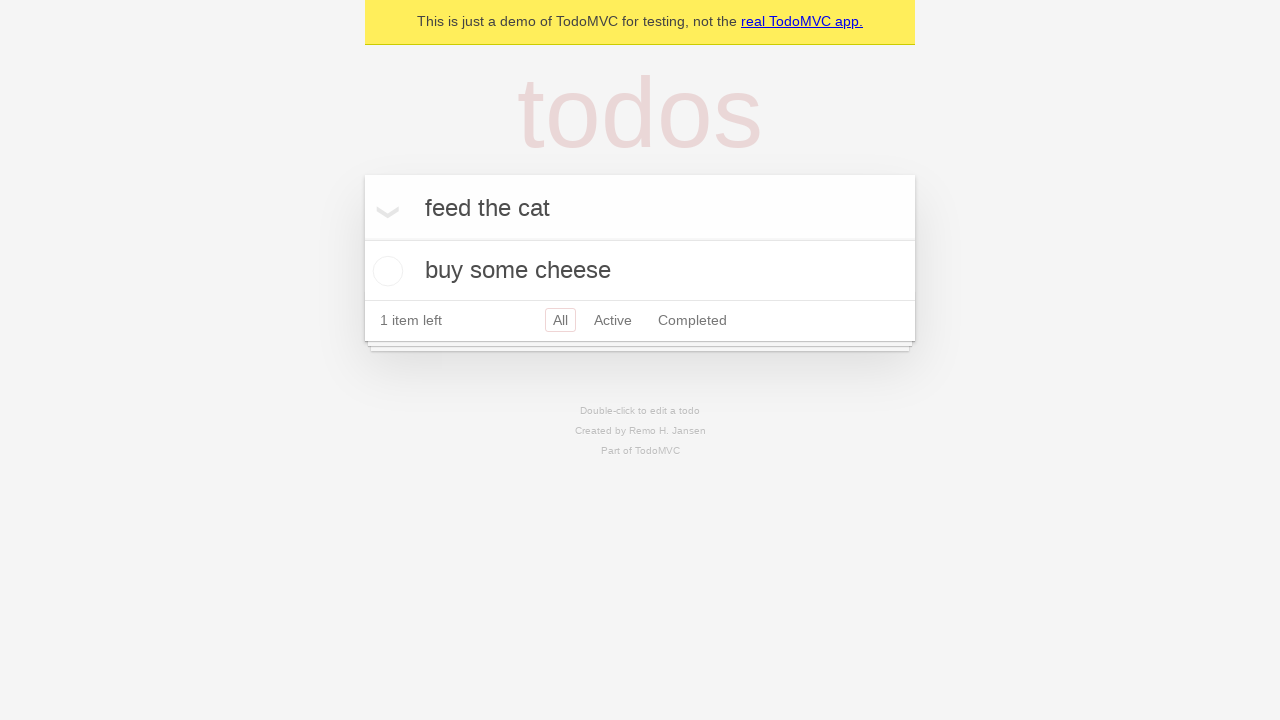

Pressed Enter to create todo 'feed the cat' on internal:attr=[placeholder="What needs to be done?"i]
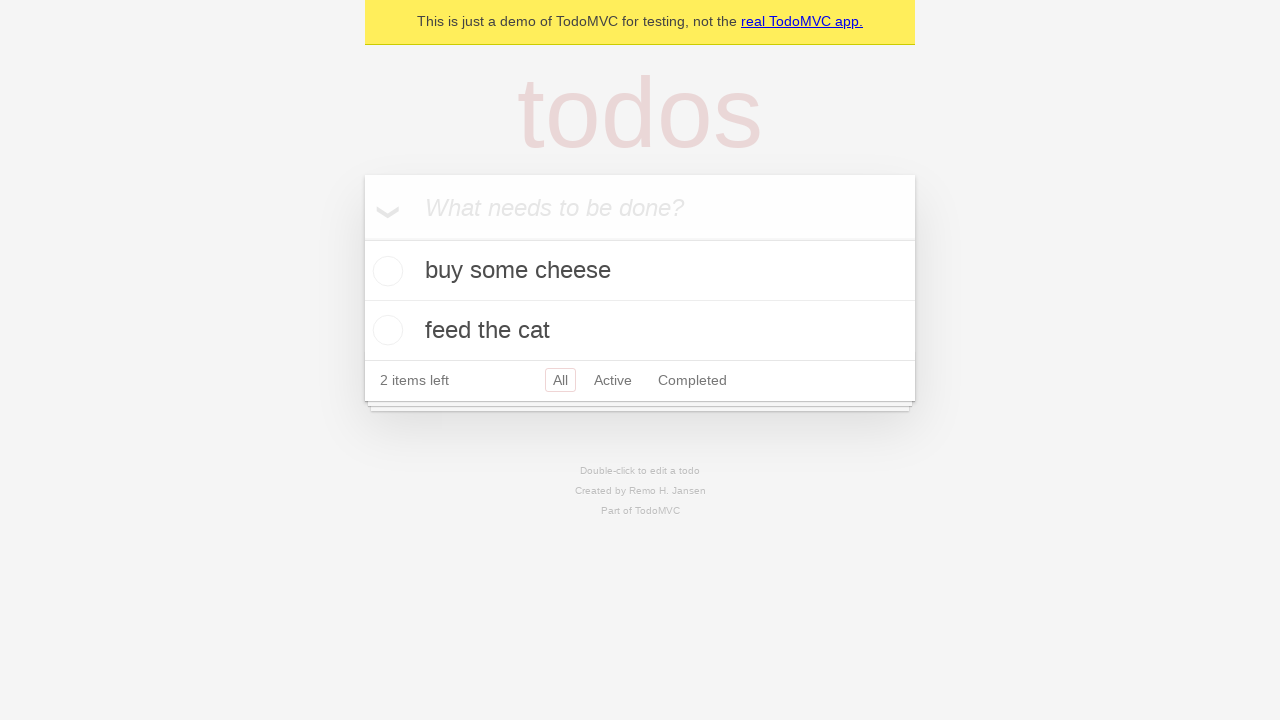

Filled todo input with 'book a doctors appointment' on internal:attr=[placeholder="What needs to be done?"i]
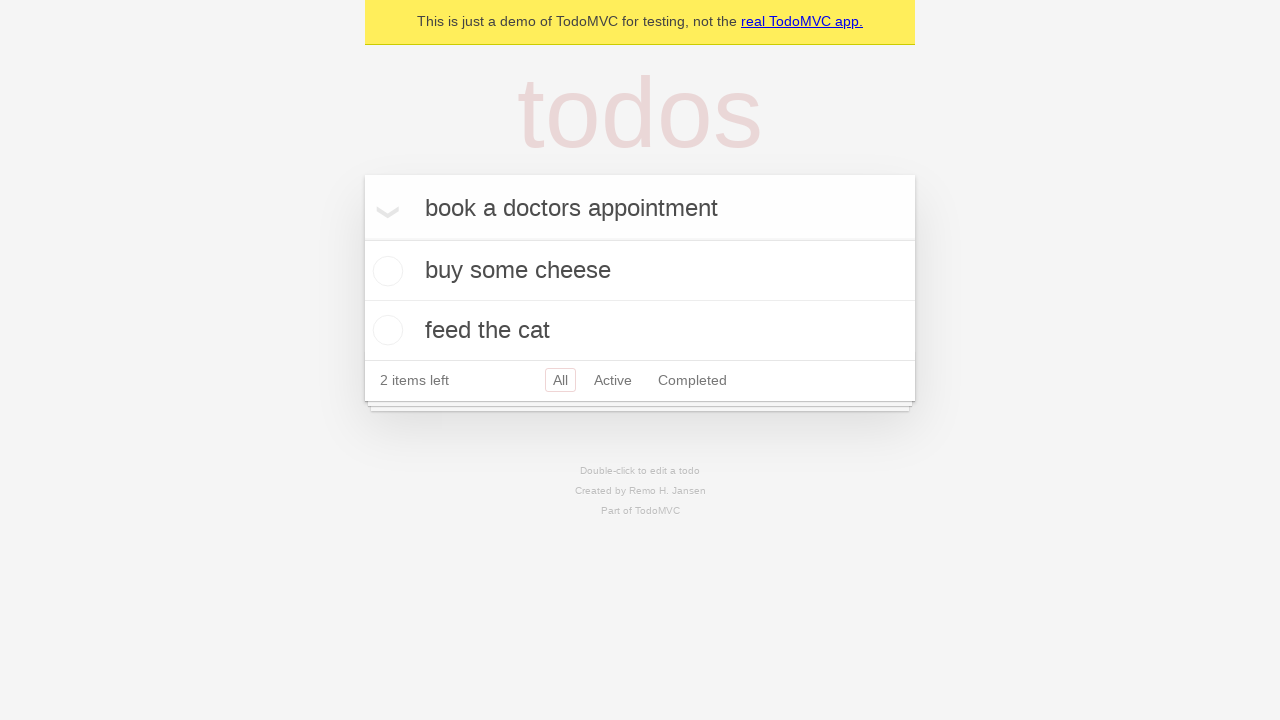

Pressed Enter to create todo 'book a doctors appointment' on internal:attr=[placeholder="What needs to be done?"i]
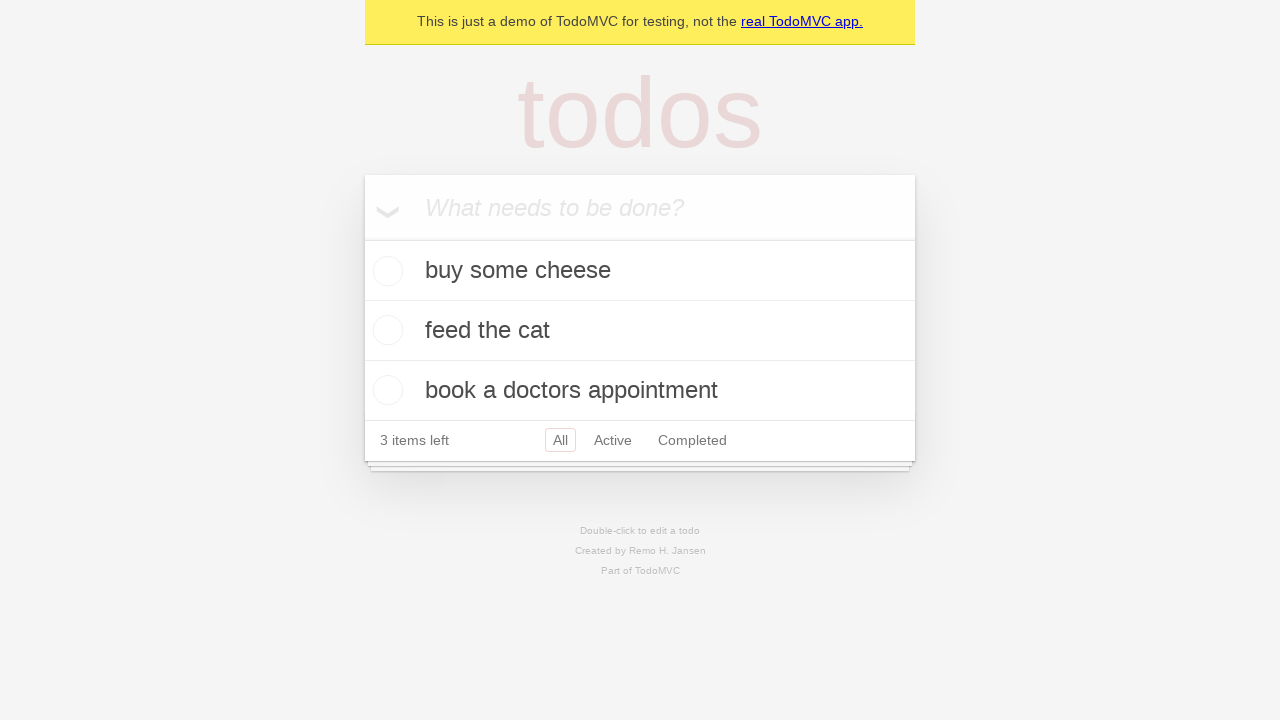

Clicked Active filter link at (613, 440) on internal:role=link[name="Active"i]
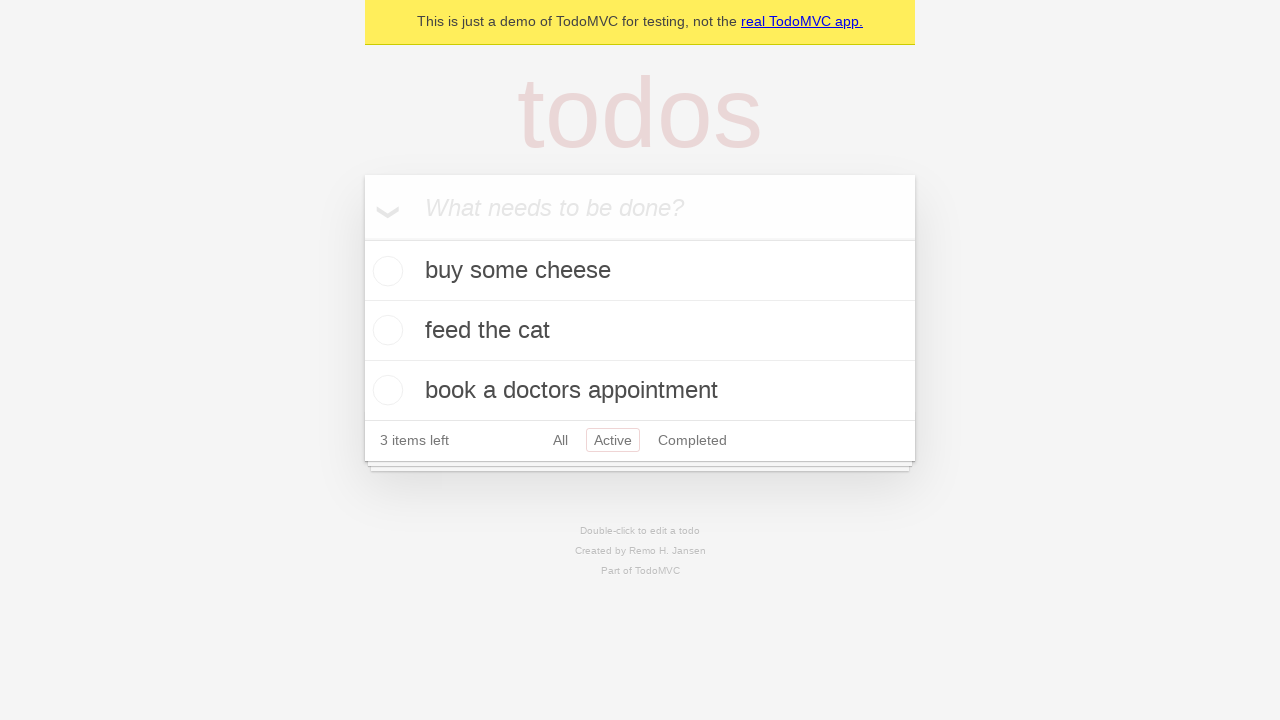

Clicked Completed filter link to verify it becomes highlighted at (692, 440) on internal:role=link[name="Completed"i]
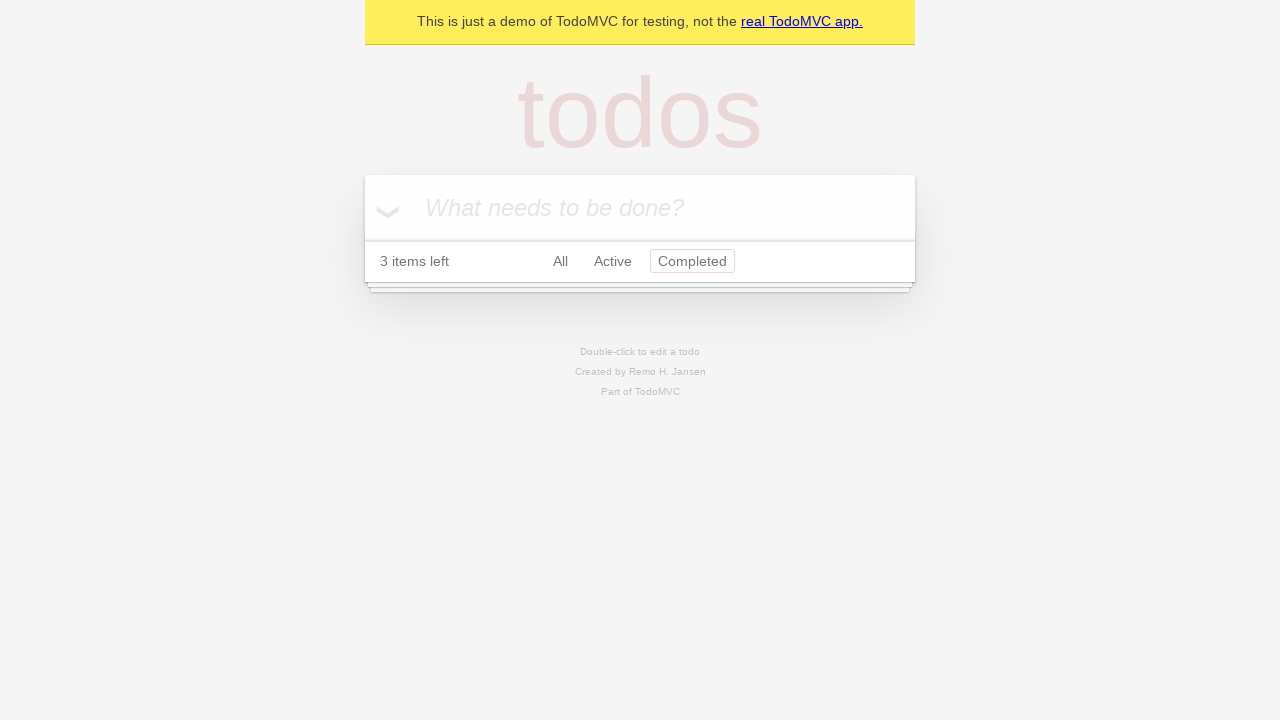

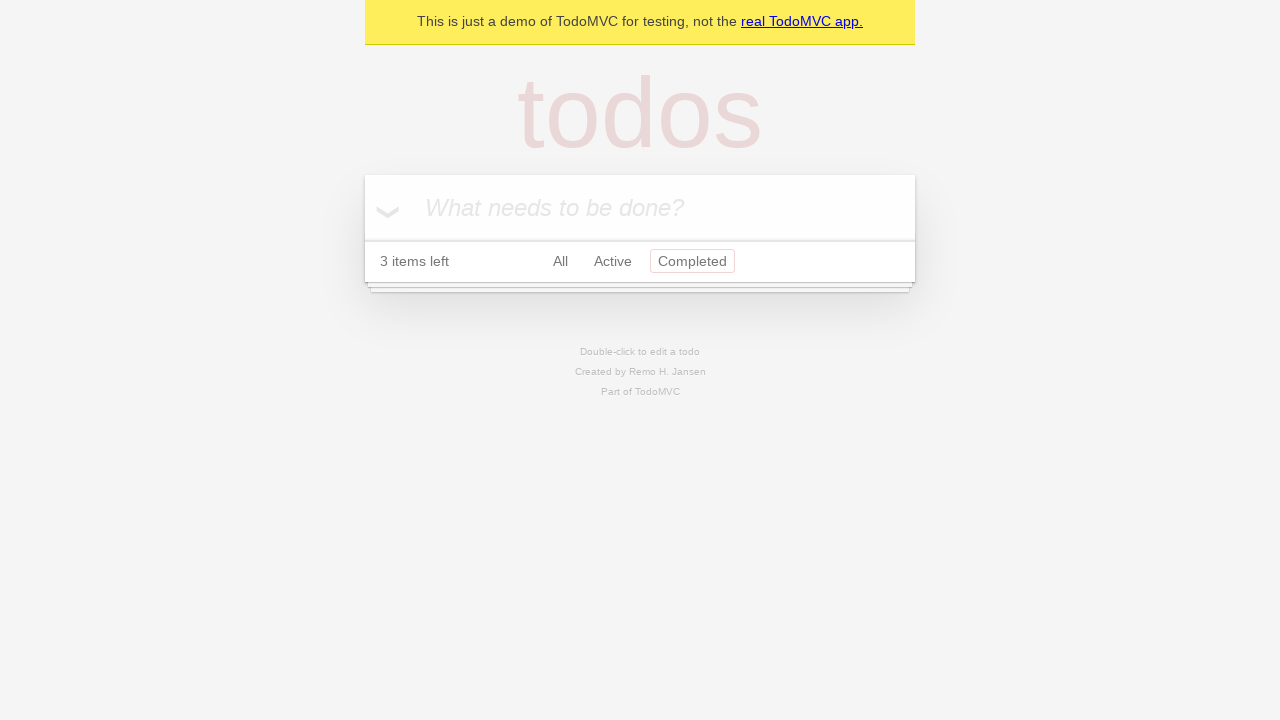